Fills in email and password fields on an OpenCart login form to demonstrate various Selenium element interaction patterns

Starting URL: https://naveenautomationlabs.com/opencart/index.php?route=account/login

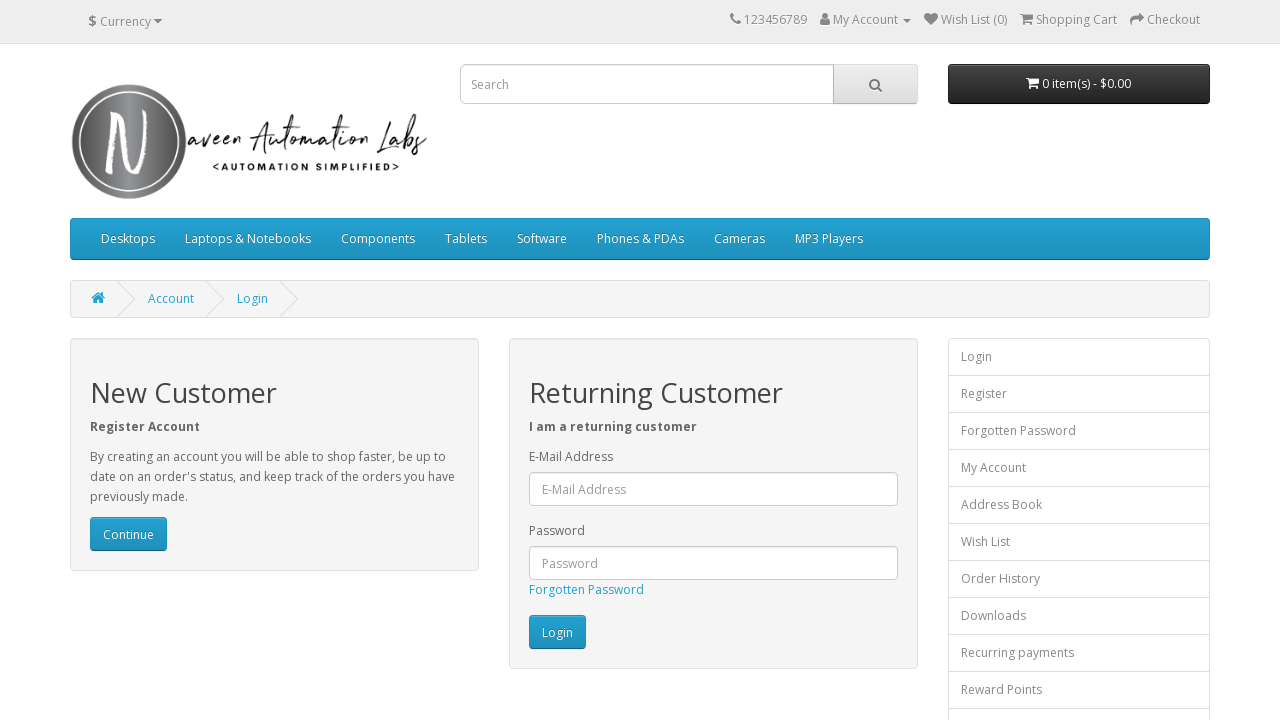

Filled email field with 'vrush@gmail.com' on #input-email
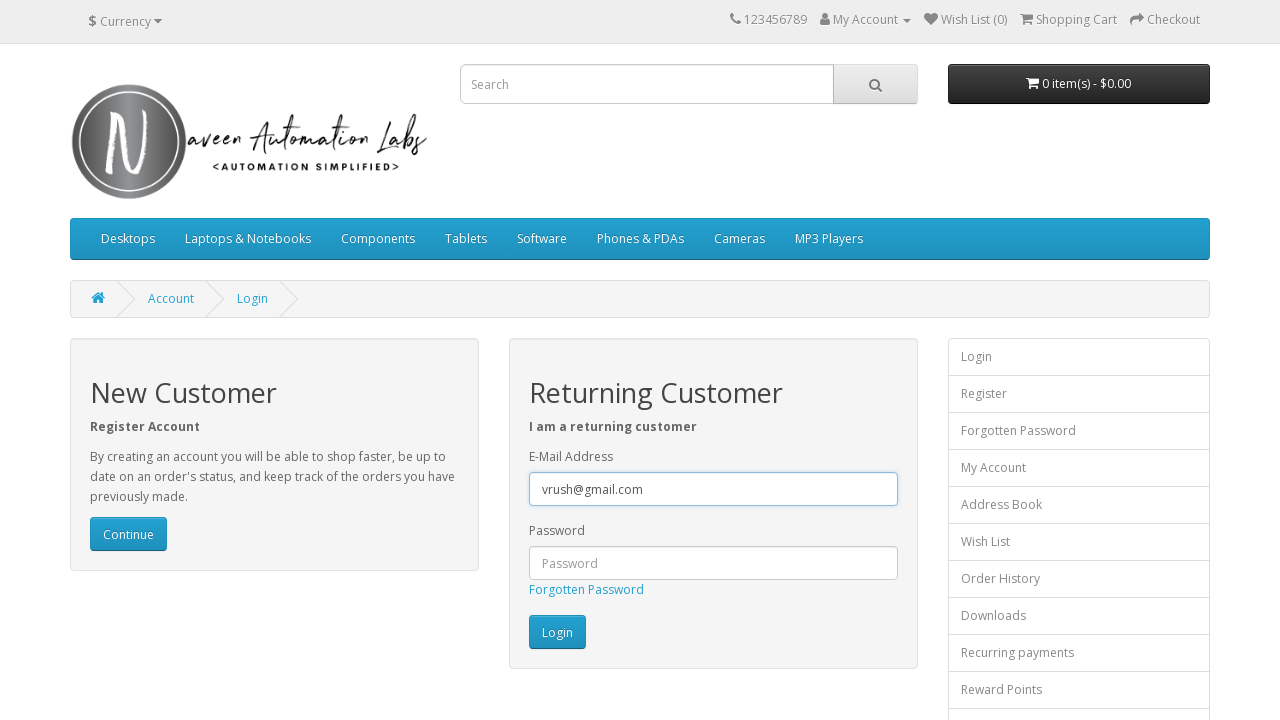

Filled password field with '123@jan' on #input-password
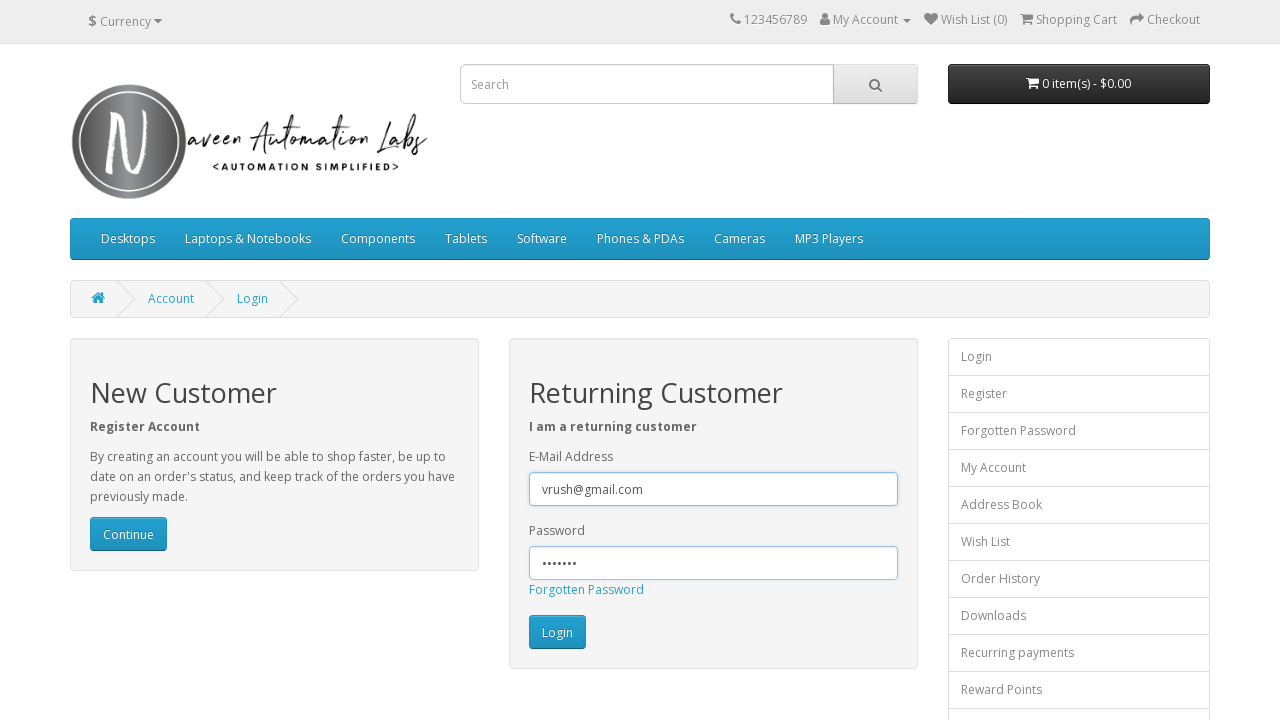

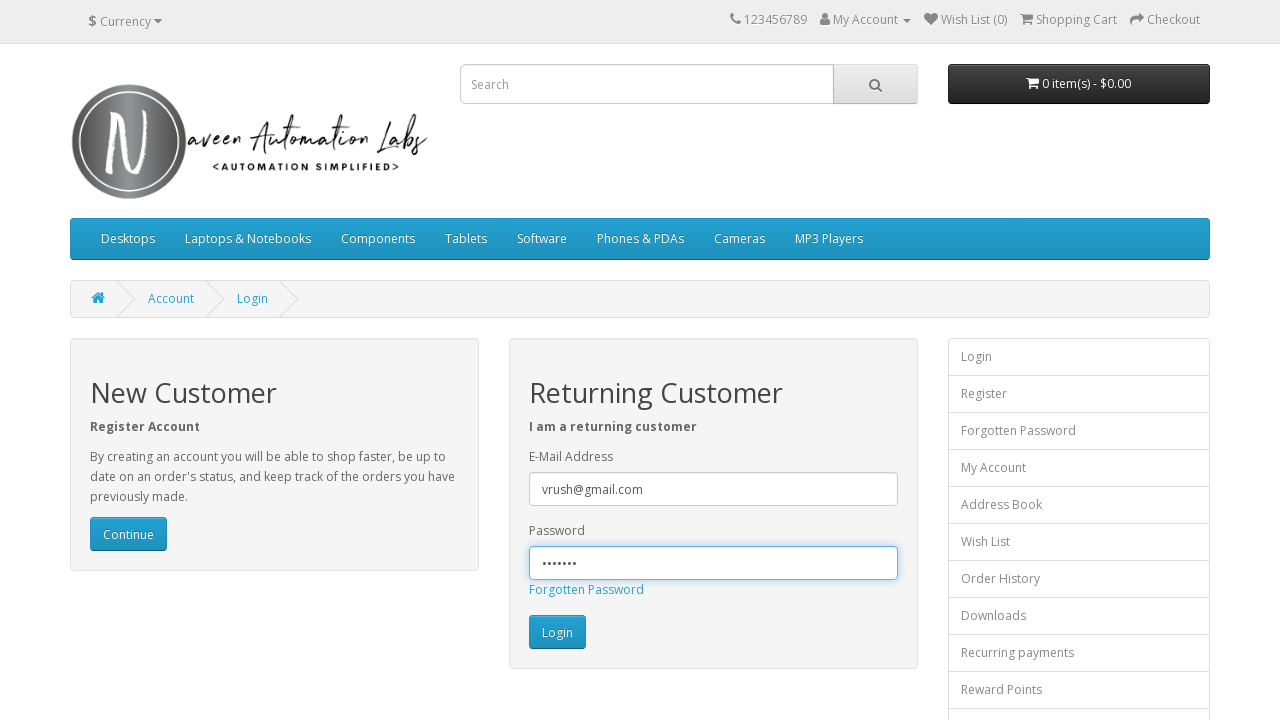